Tests add-to-cart functionality by clicking the add to cart button on a product and verifying the product appears in the cart

Starting URL: https://bstackdemo.com/

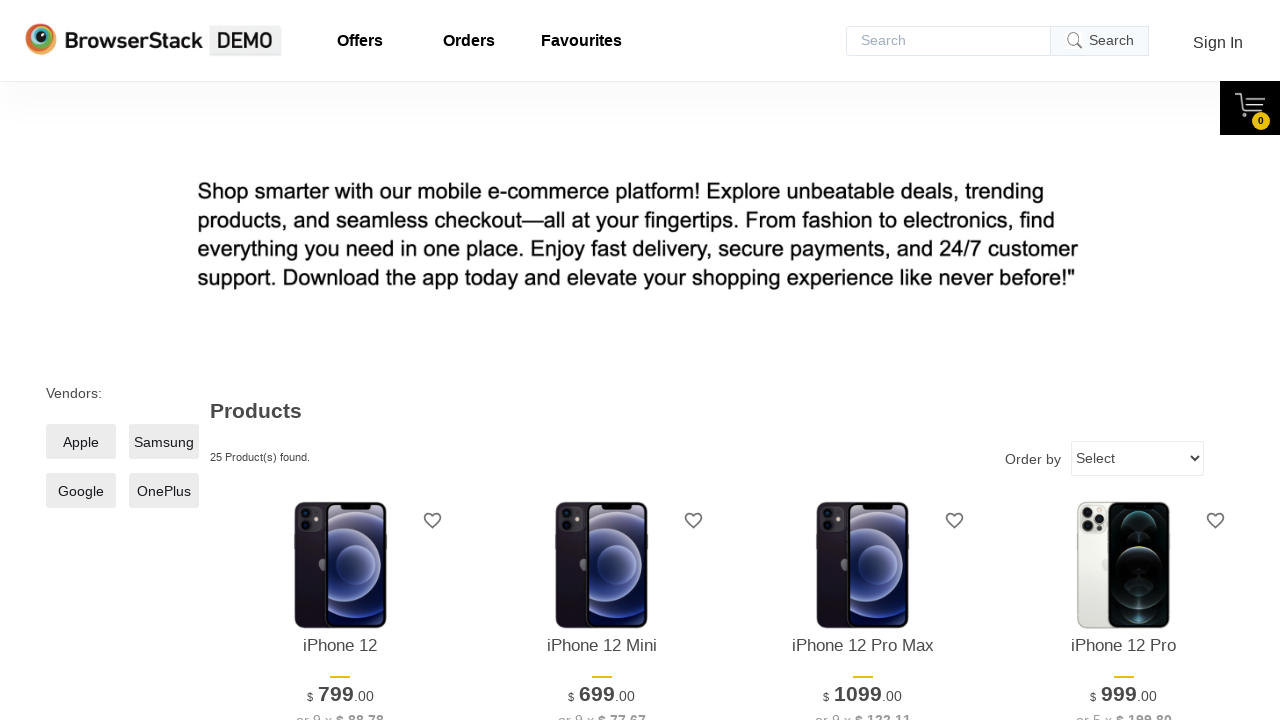

Retrieved product name before adding to cart
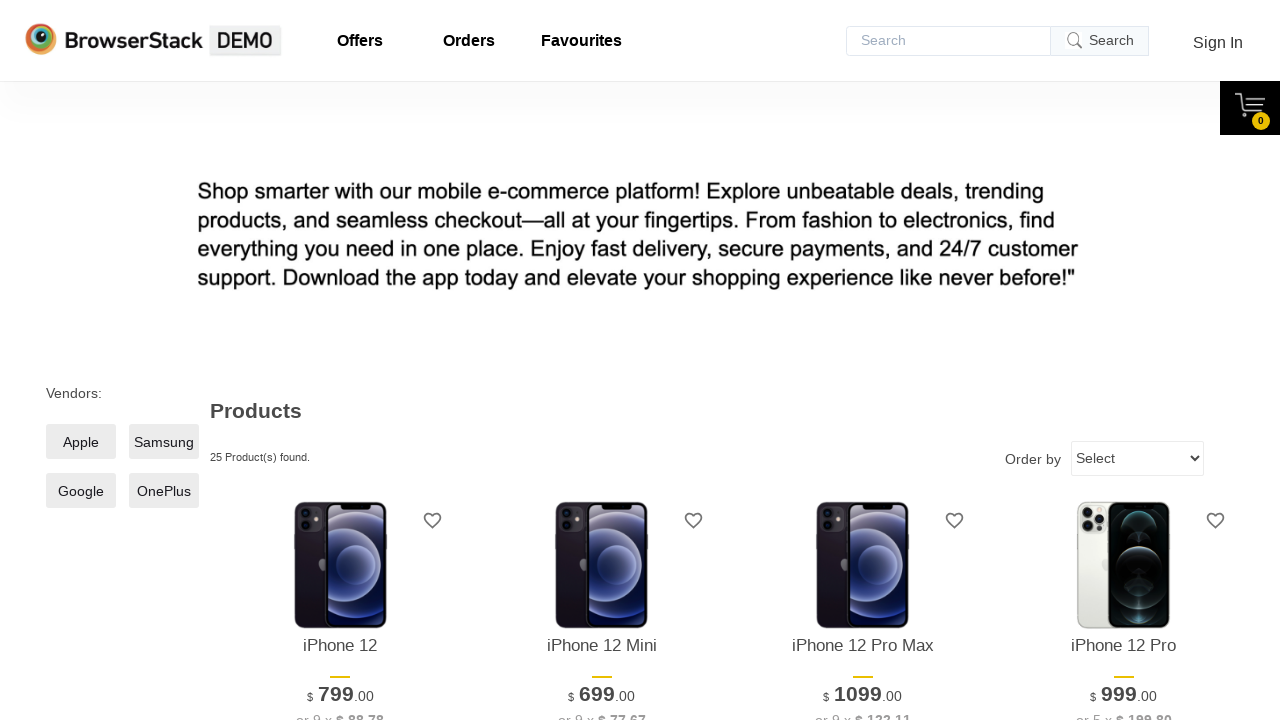

Clicked add to cart button on product at (863, 361) on #\33 > .shelf-item__buy-btn
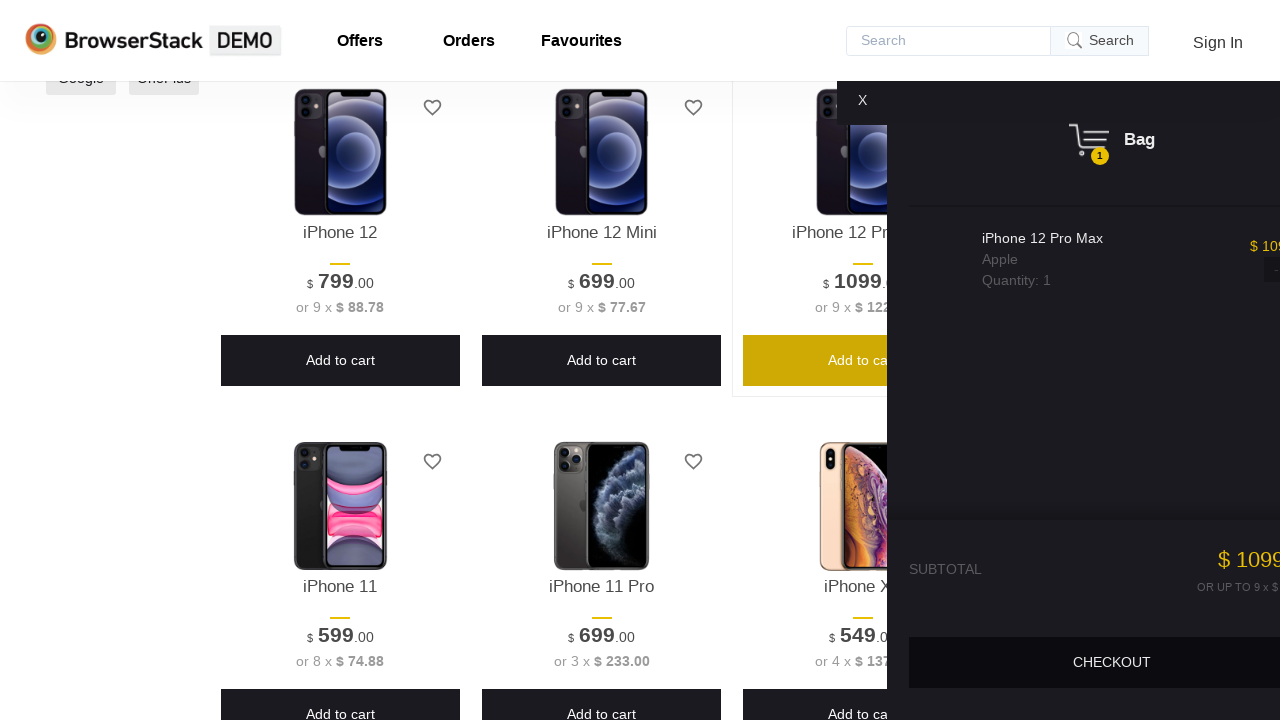

Cart opened and became visible
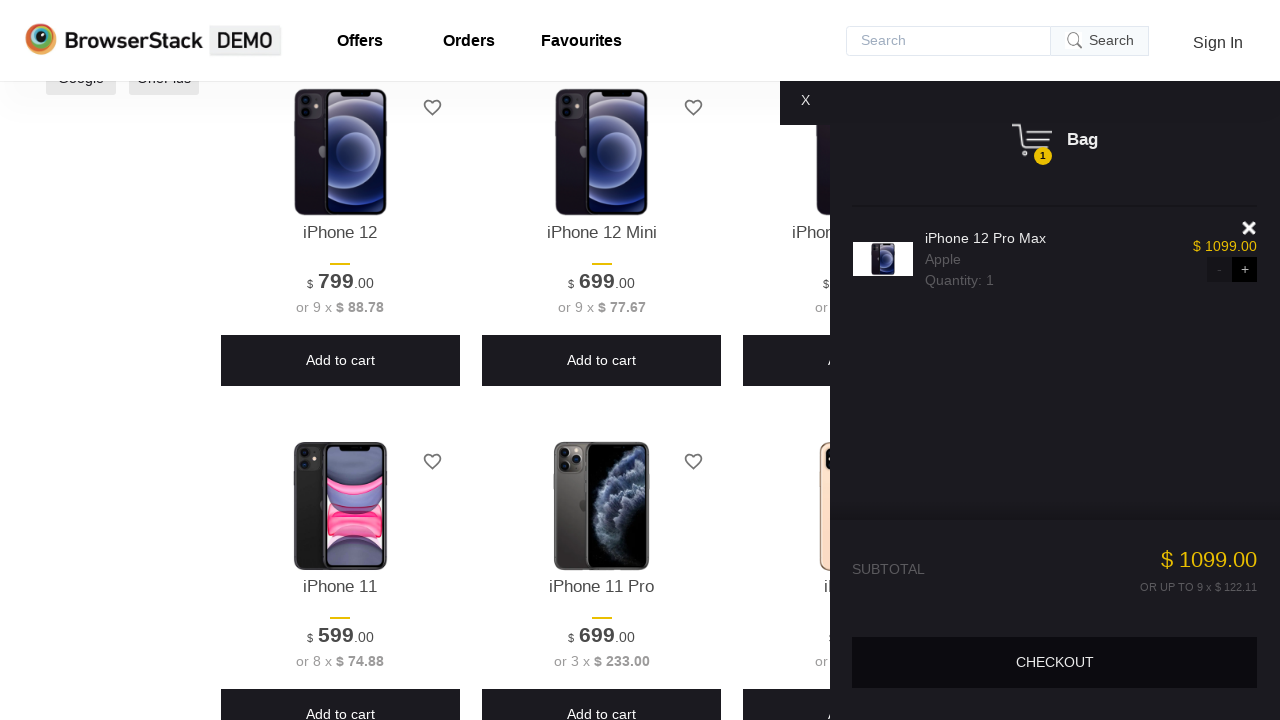

Retrieved product name from cart
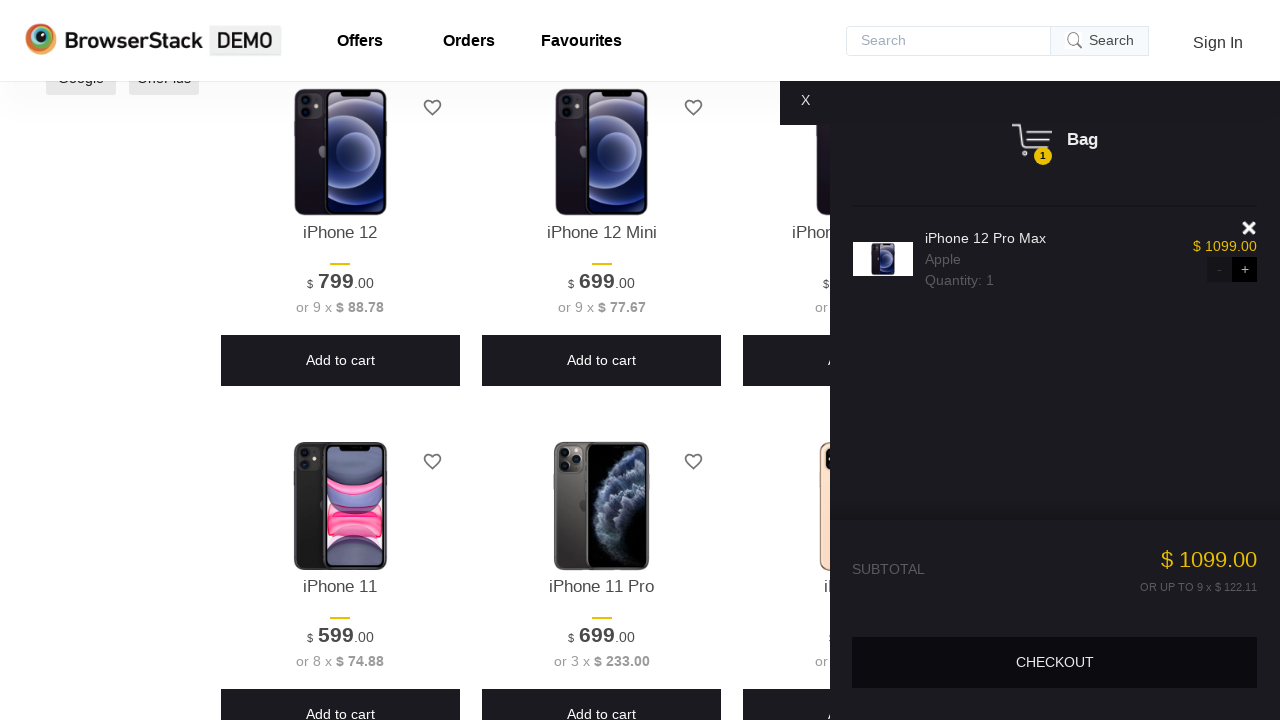

Verified that product in cart matches the product added
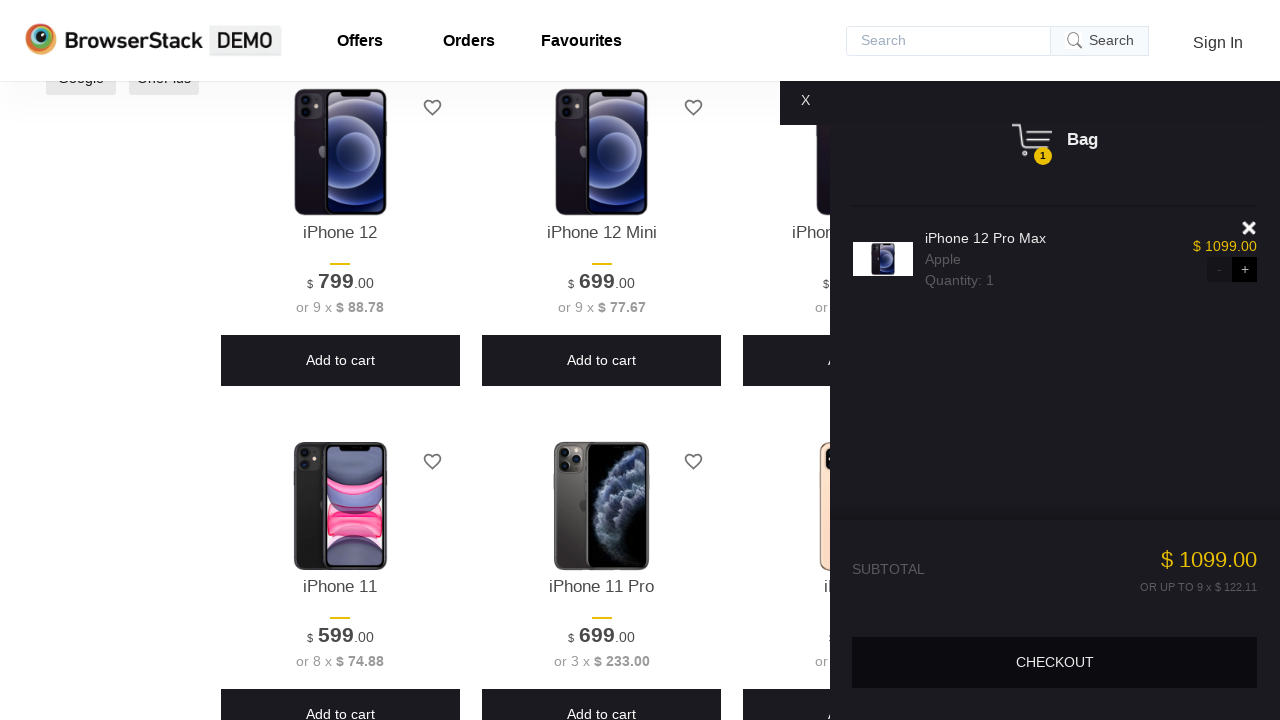

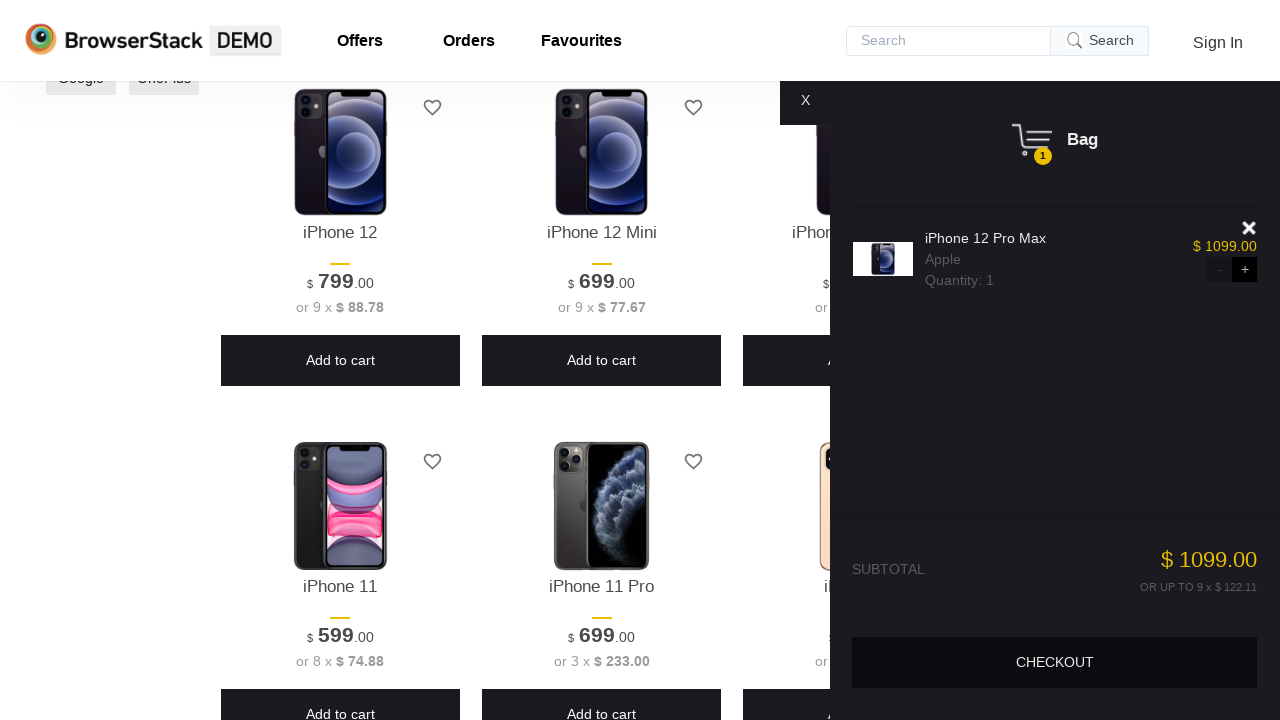